Tests clicking the forgot password link to navigate to password recovery page

Starting URL: https://www.wahylab.com/gendemo/

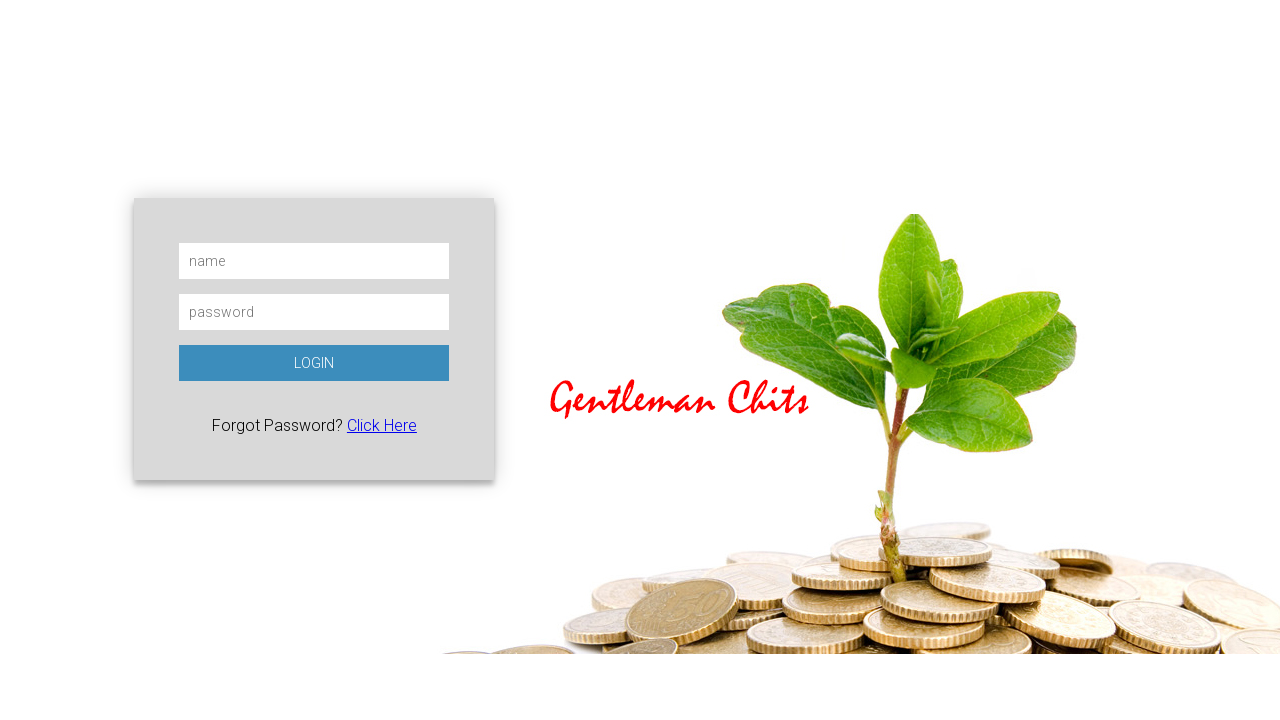

Clicked forgot password link at (382, 425) on xpath=//html/body/div/div/a/span
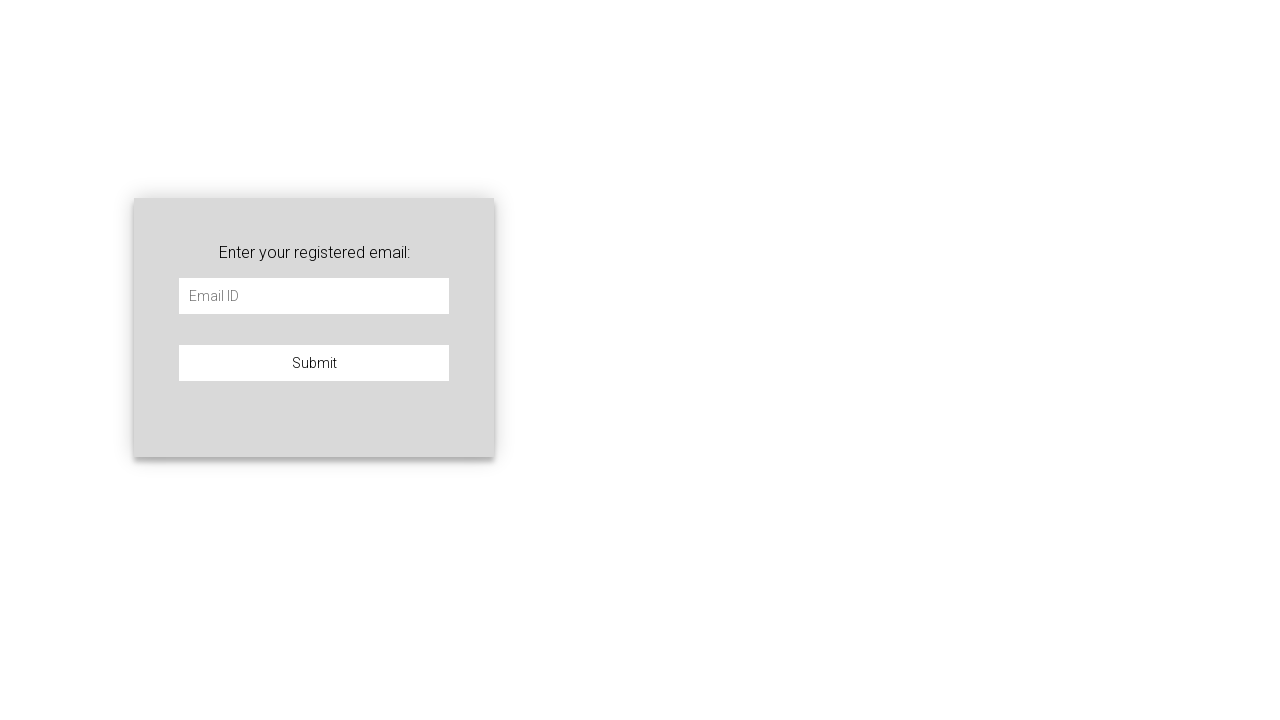

Navigated to password recovery page
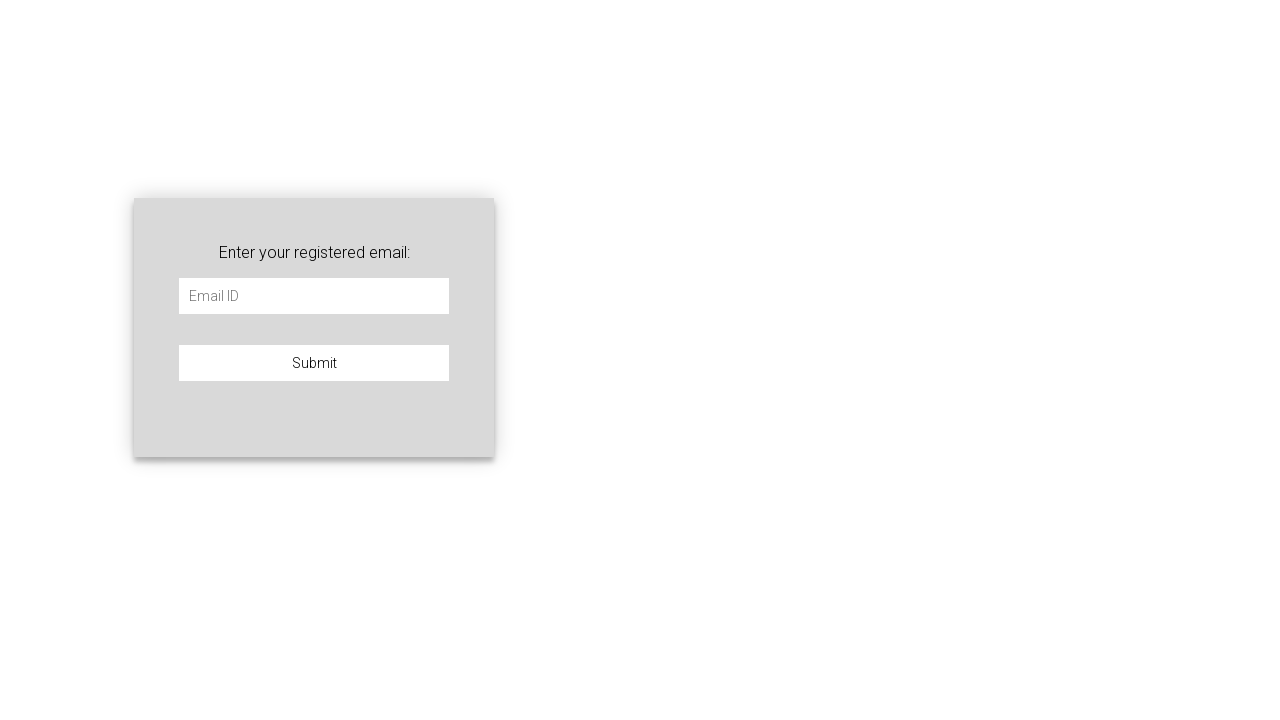

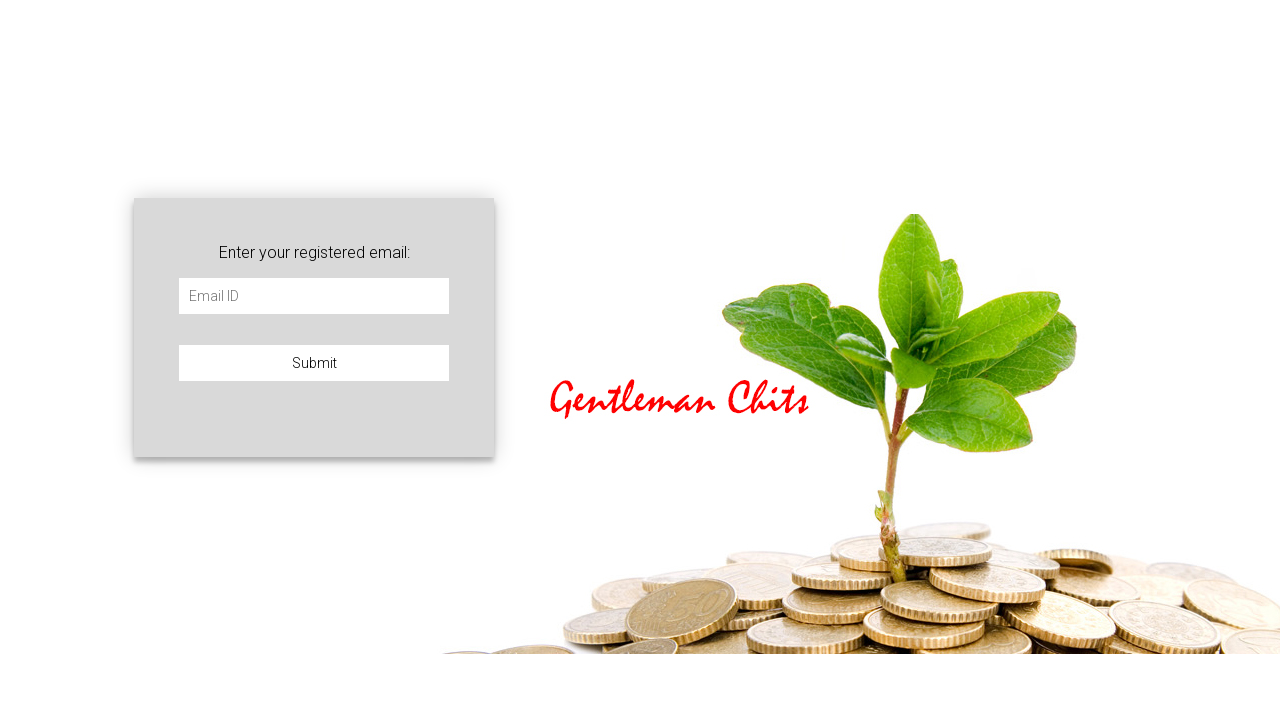